Tests browser tab handling by opening a new tab, navigating to a second URL, verifying two tabs are open, and switching back to the original tab.

Starting URL: https://bonigarcia.dev/selenium-webdriver-java/dialog-boxes.html

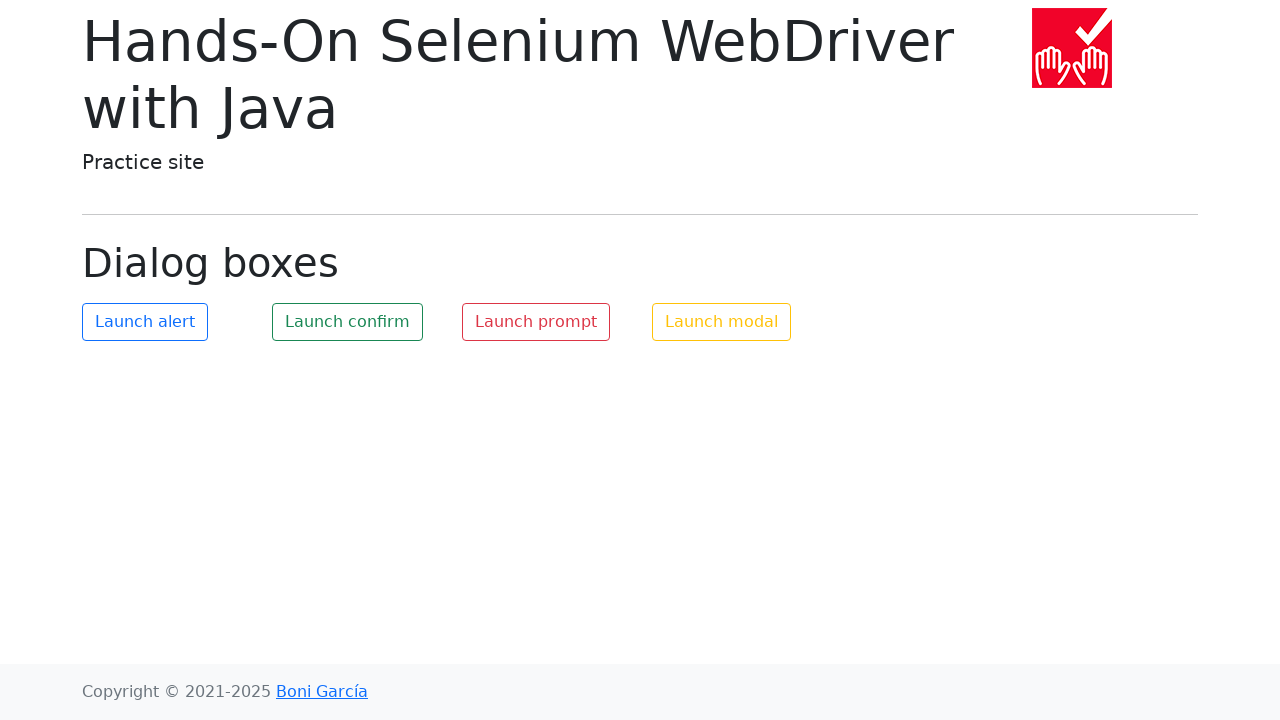

Stored reference to original page (main tab)
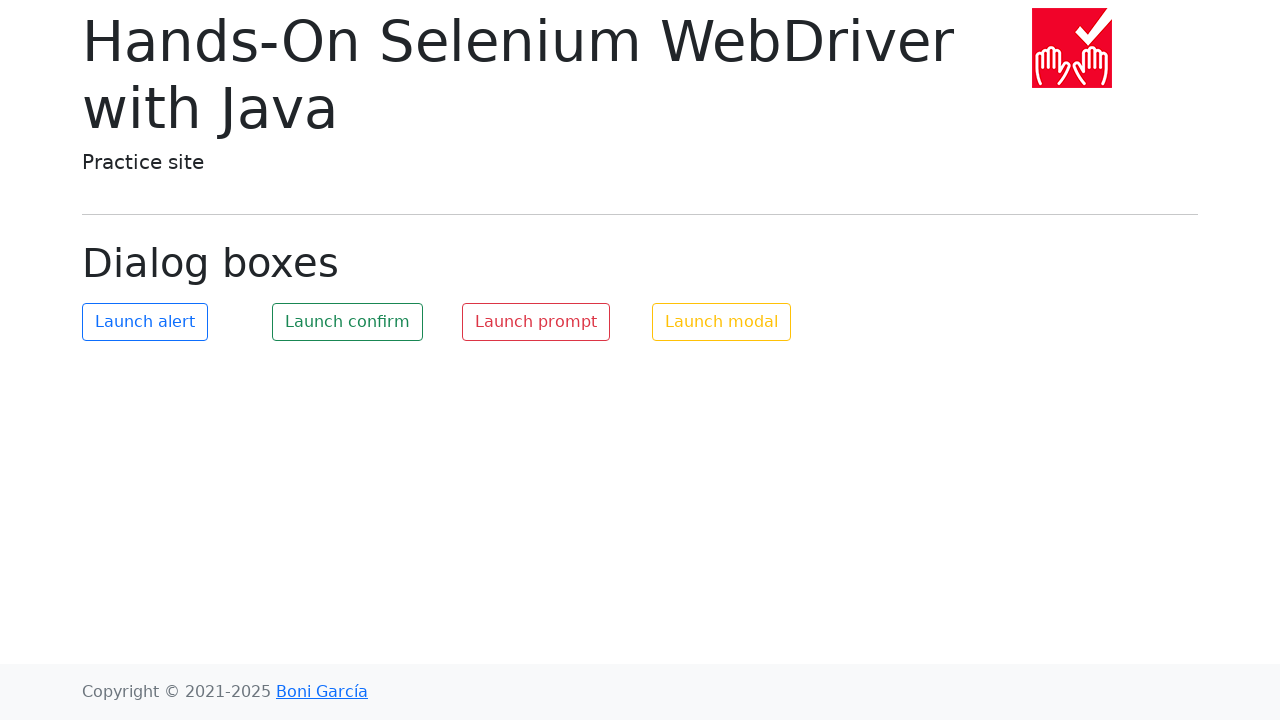

Opened a new tab/page
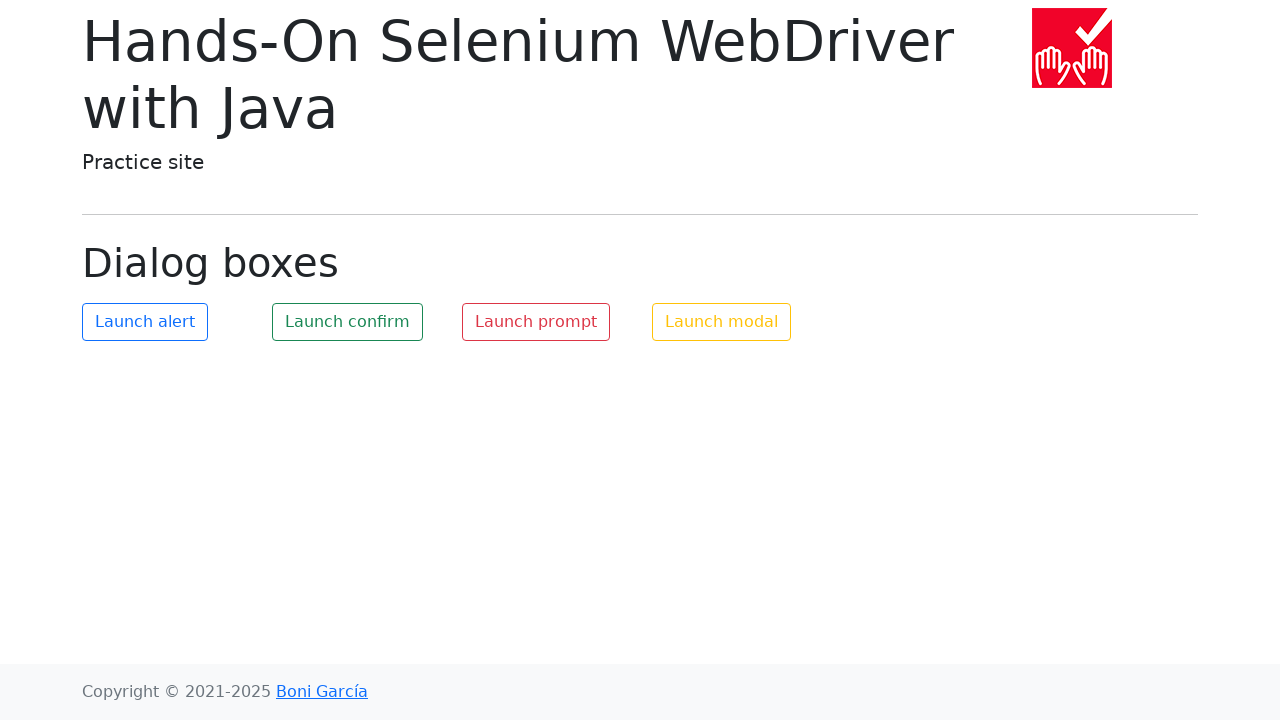

Navigated new tab to https://bonigarcia.dev/selenium-webdriver-java/
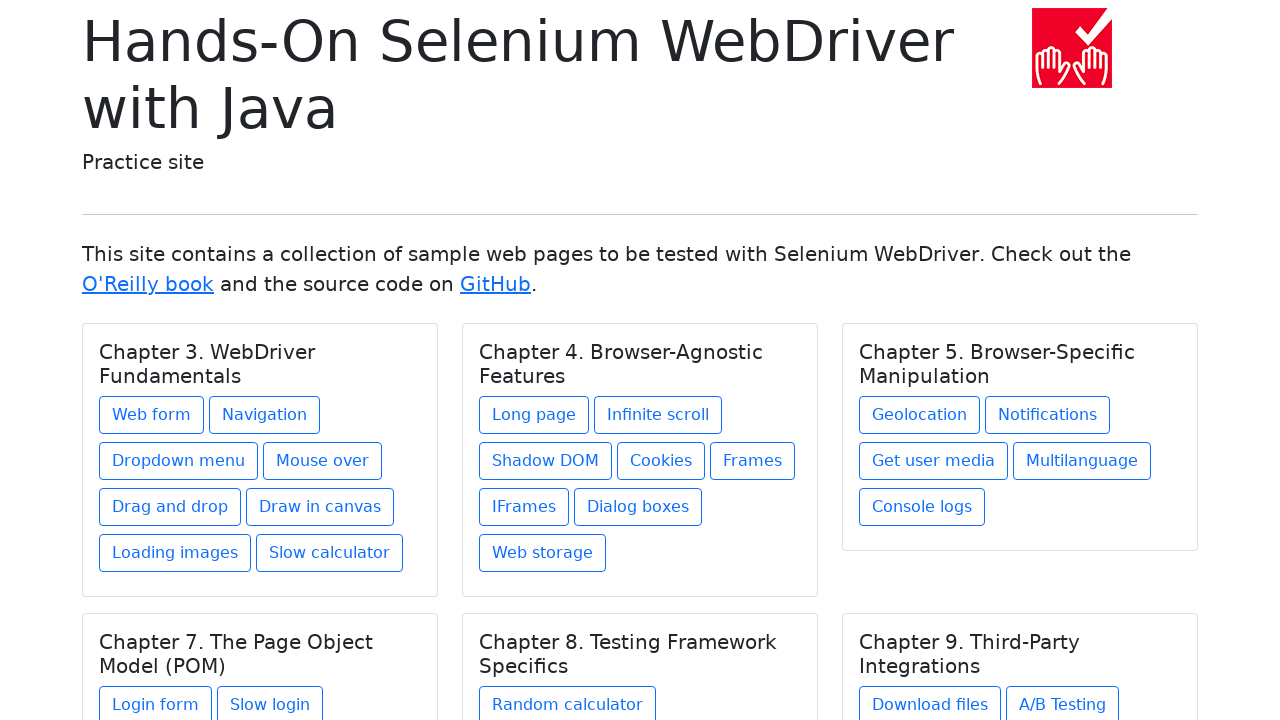

Verified that 2 tabs are open
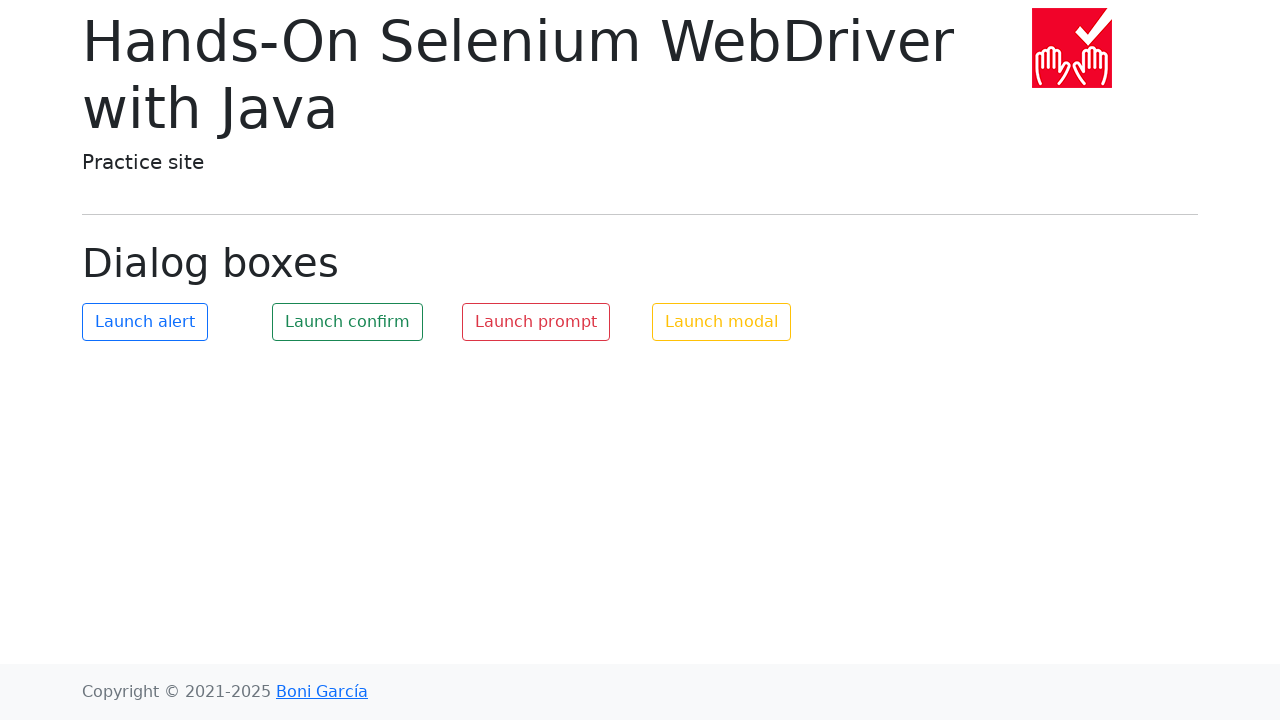

Switched focus back to original tab
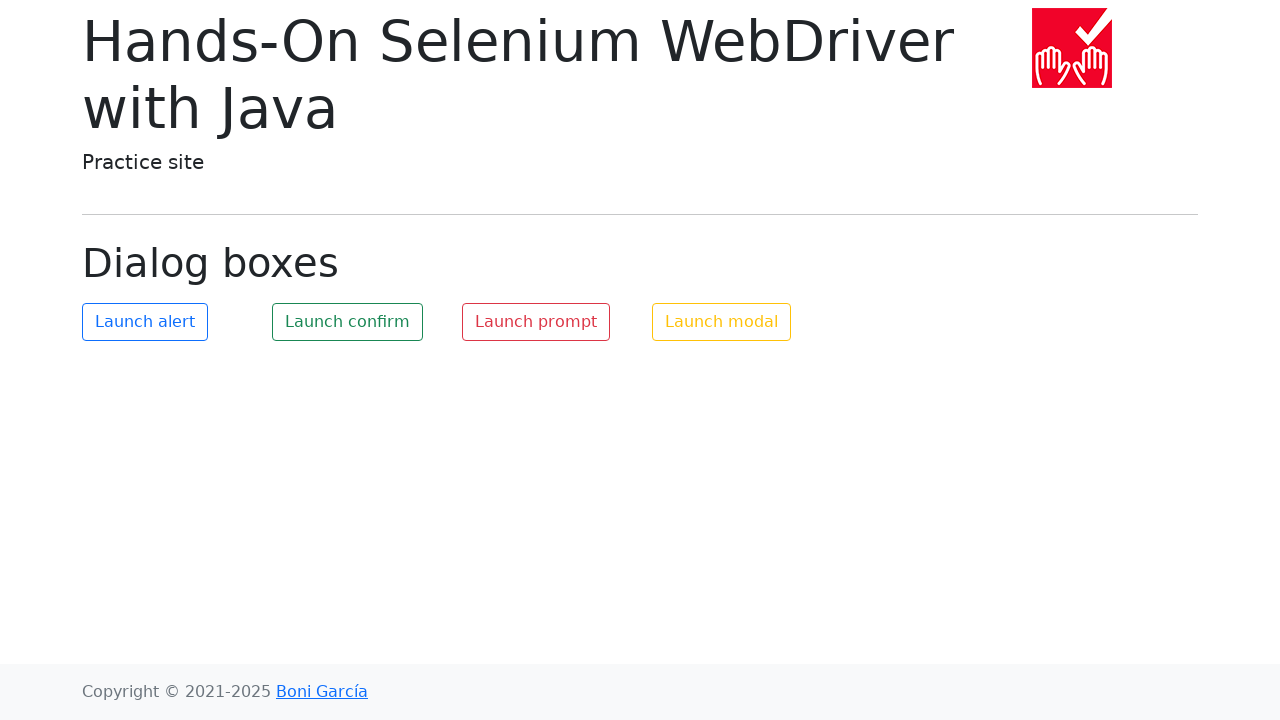

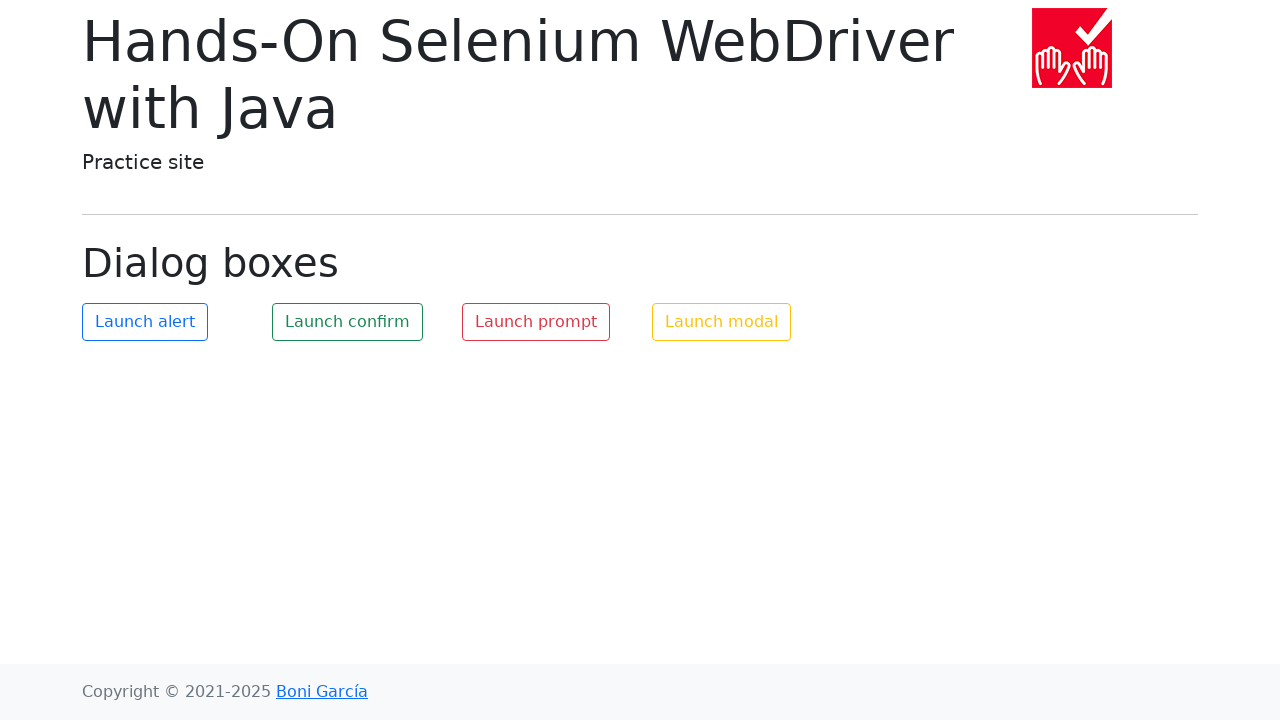